Tests a calculator web application by entering two numbers and clicking the calculate button to perform an addition operation

Starting URL: http://juliemr.github.io/protractor-demo/

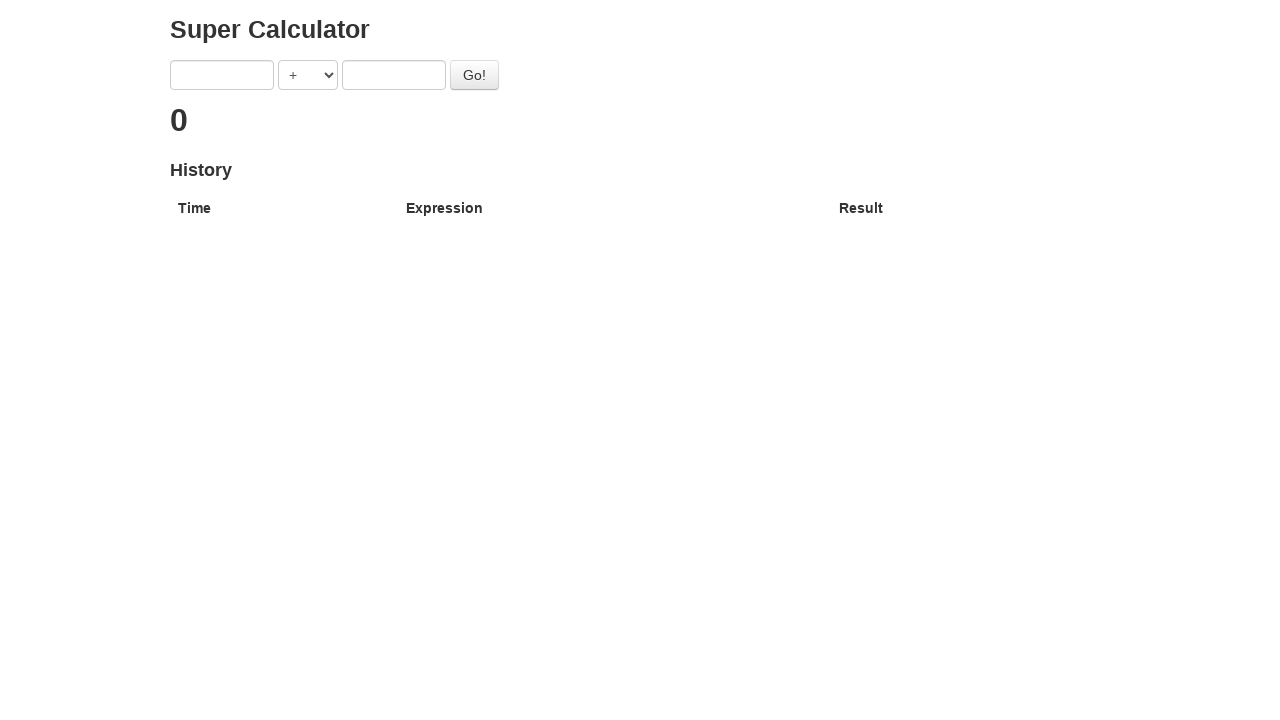

Filled first input field with number '1' on [ng-model='first']
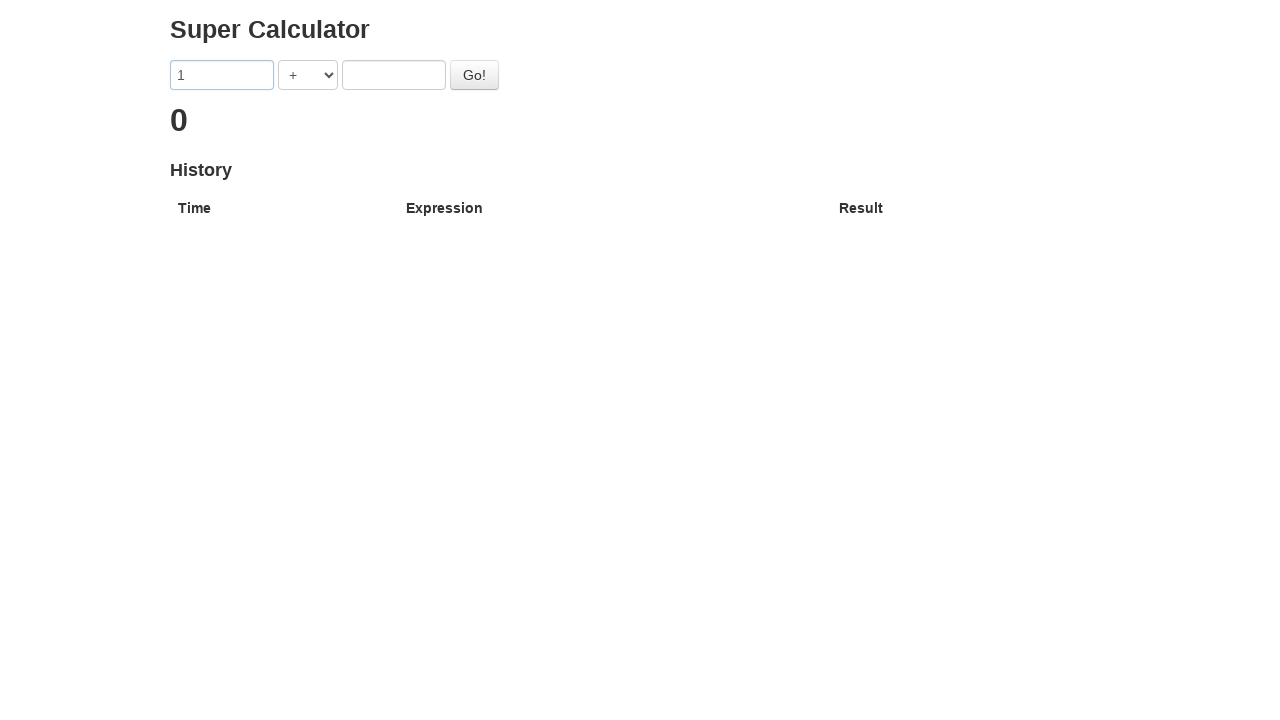

Filled second input field with number '2' on [ng-model='second']
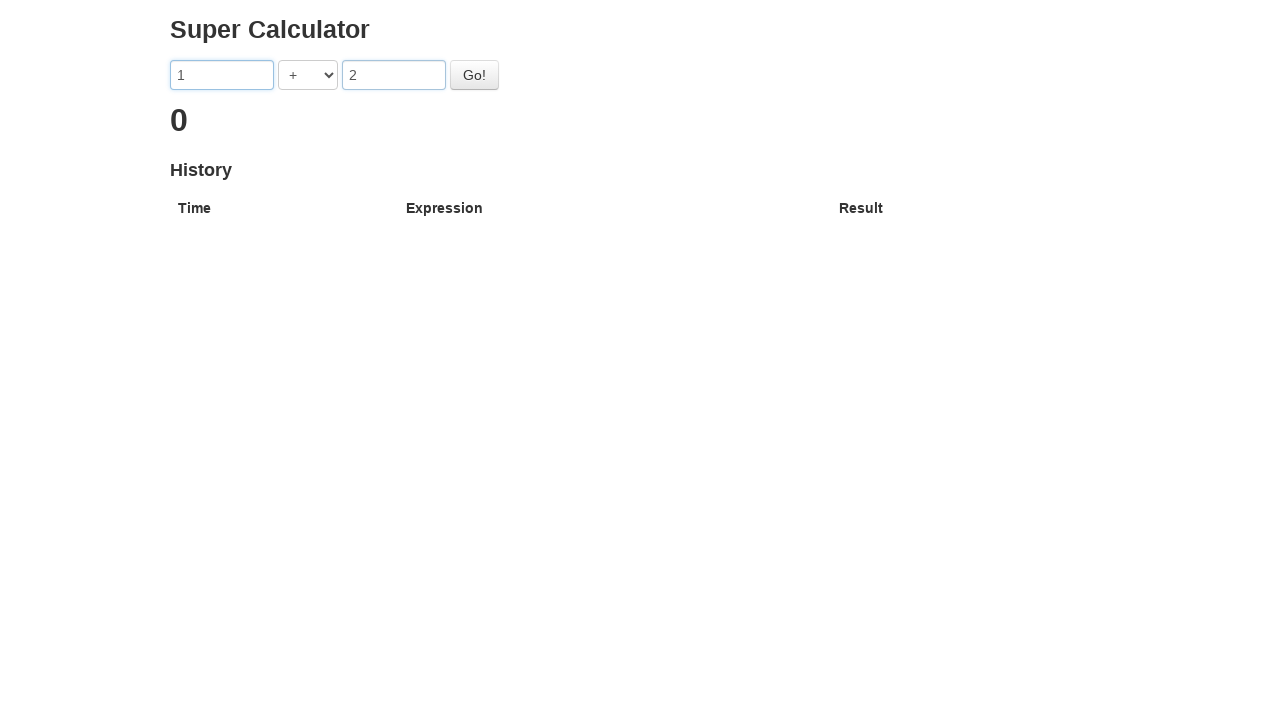

Clicked the Go button to perform addition calculation at (474, 75) on #gobutton
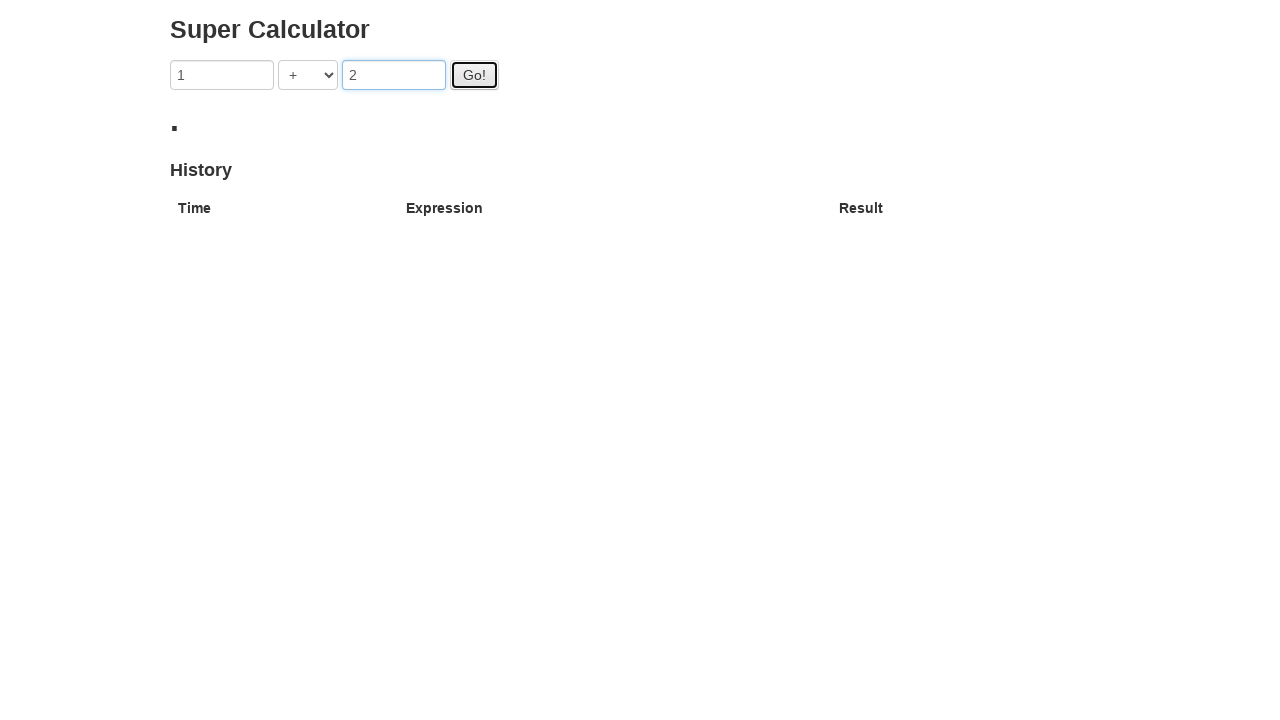

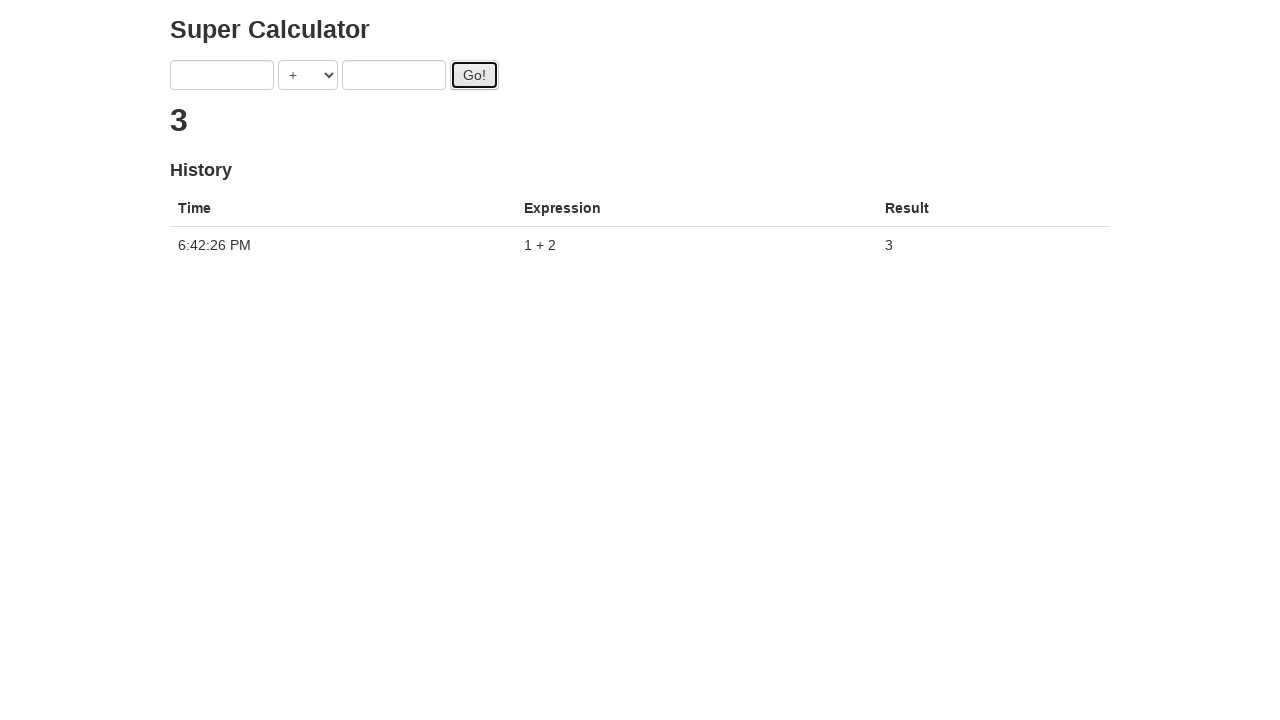